Tests that a todo item is removed when edited to an empty string

Starting URL: https://demo.playwright.dev/todomvc

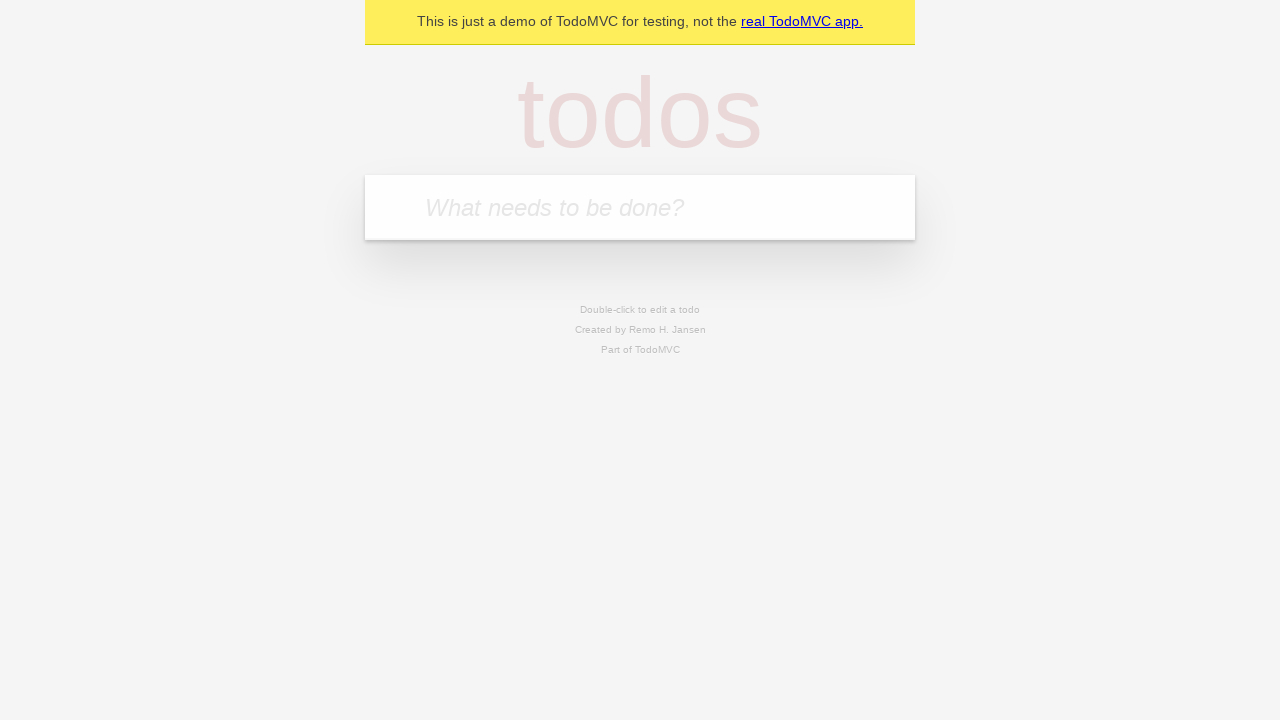

Filled new todo field with 'buy some cheese' on internal:attr=[placeholder="What needs to be done?"i]
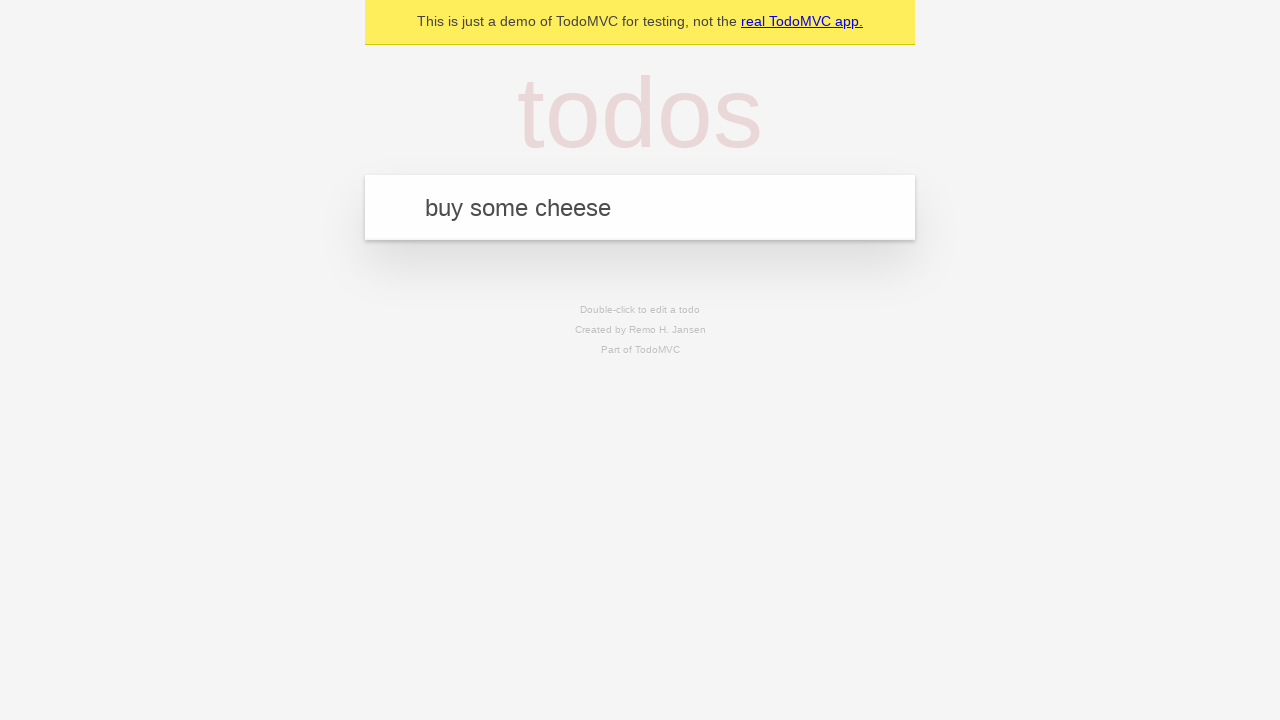

Pressed Enter to create todo 'buy some cheese' on internal:attr=[placeholder="What needs to be done?"i]
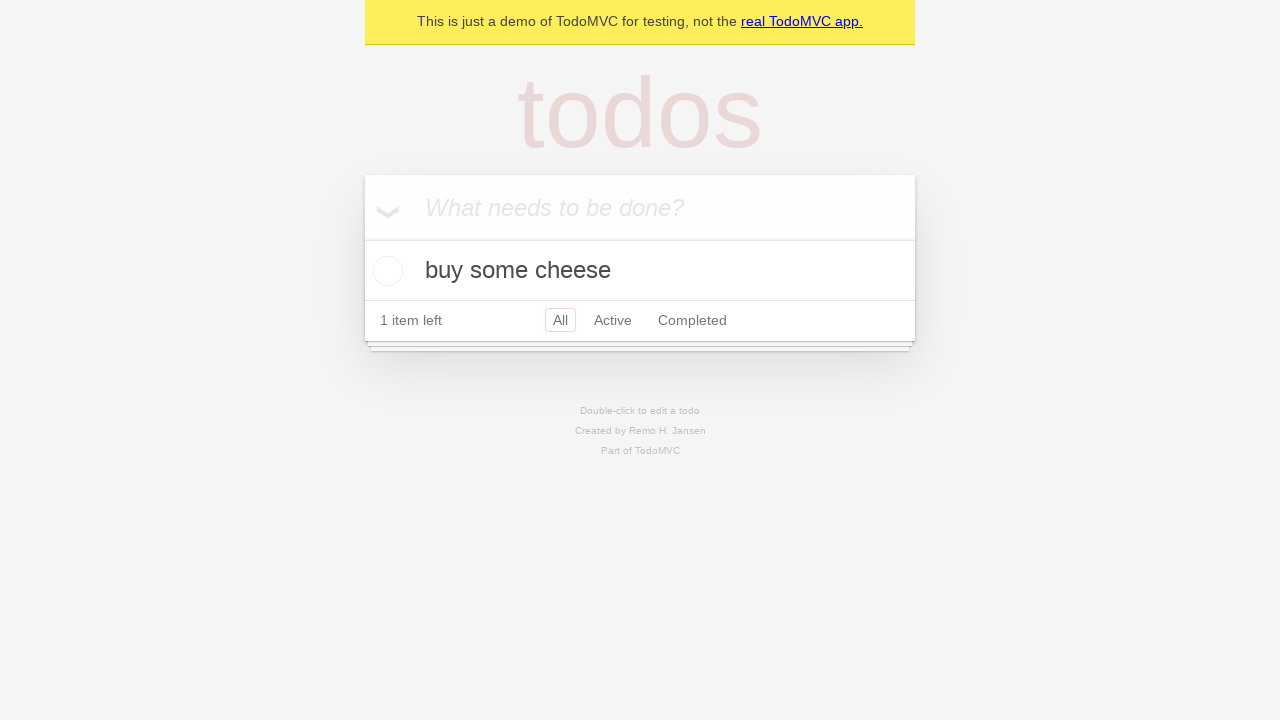

Filled new todo field with 'feed the cat' on internal:attr=[placeholder="What needs to be done?"i]
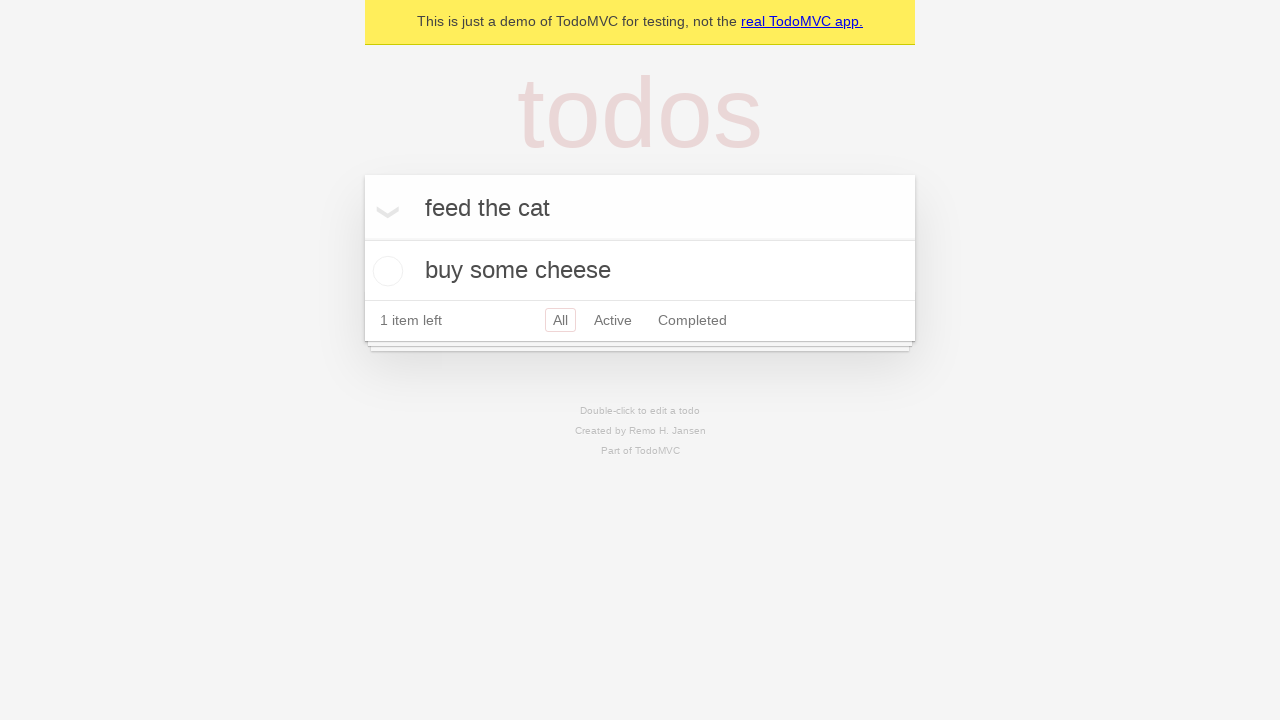

Pressed Enter to create todo 'feed the cat' on internal:attr=[placeholder="What needs to be done?"i]
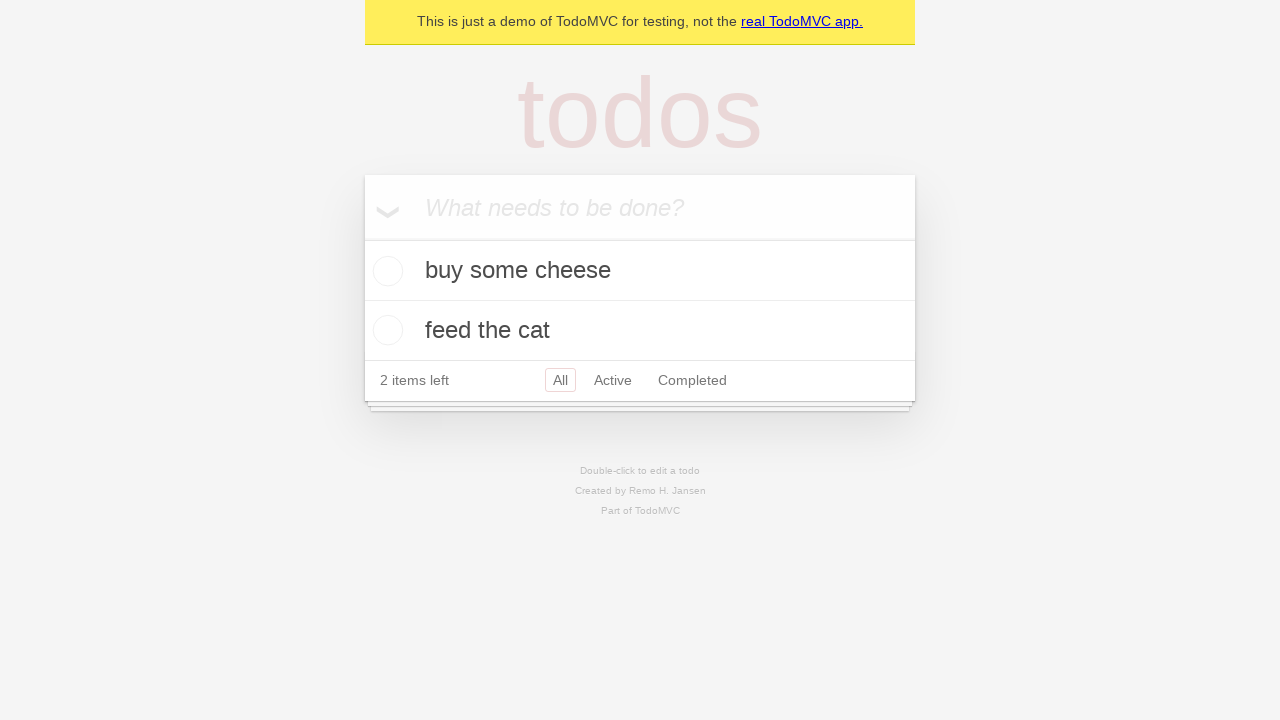

Filled new todo field with 'book a doctors appointment' on internal:attr=[placeholder="What needs to be done?"i]
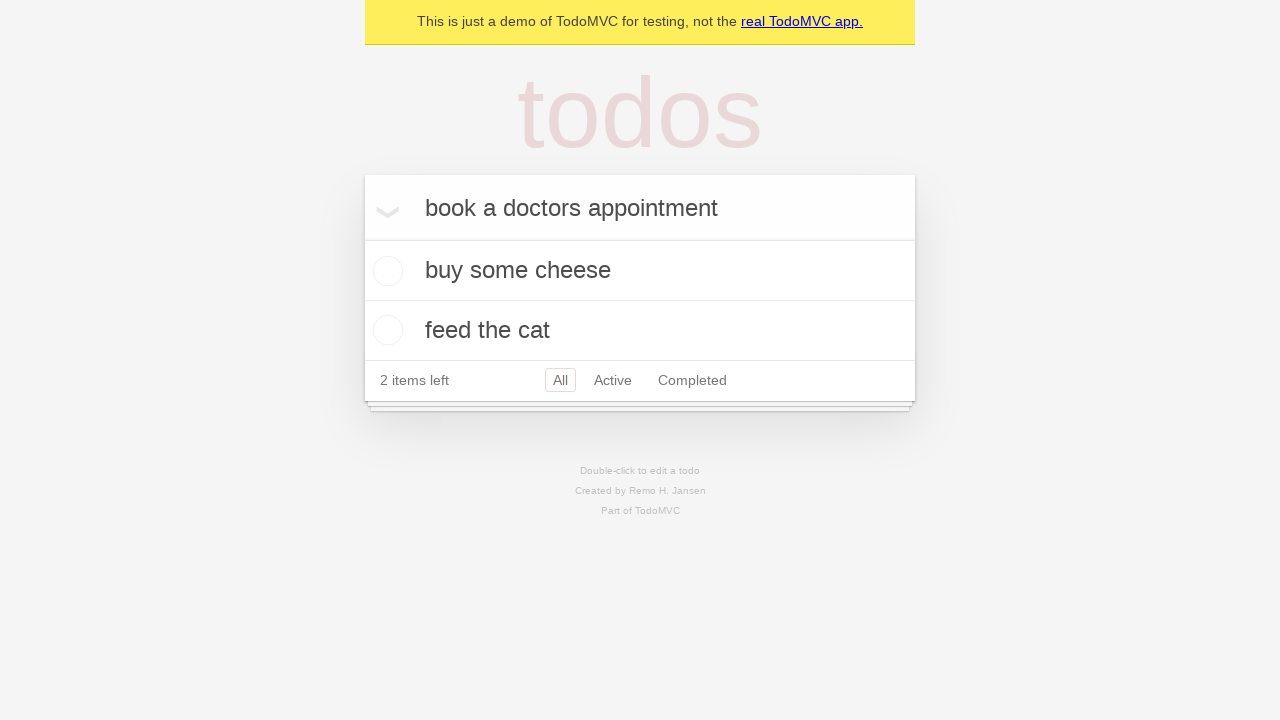

Pressed Enter to create todo 'book a doctors appointment' on internal:attr=[placeholder="What needs to be done?"i]
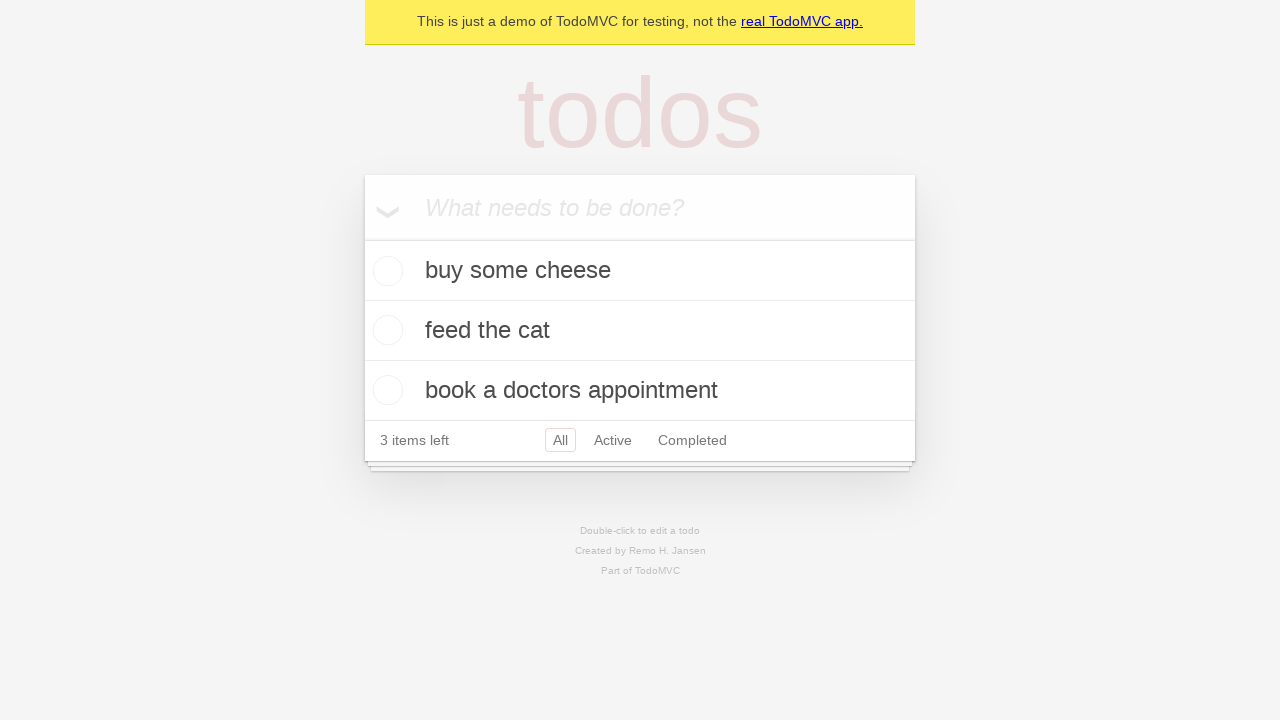

Double-clicked second todo item to enter edit mode at (640, 331) on internal:testid=[data-testid="todo-item"s] >> nth=1
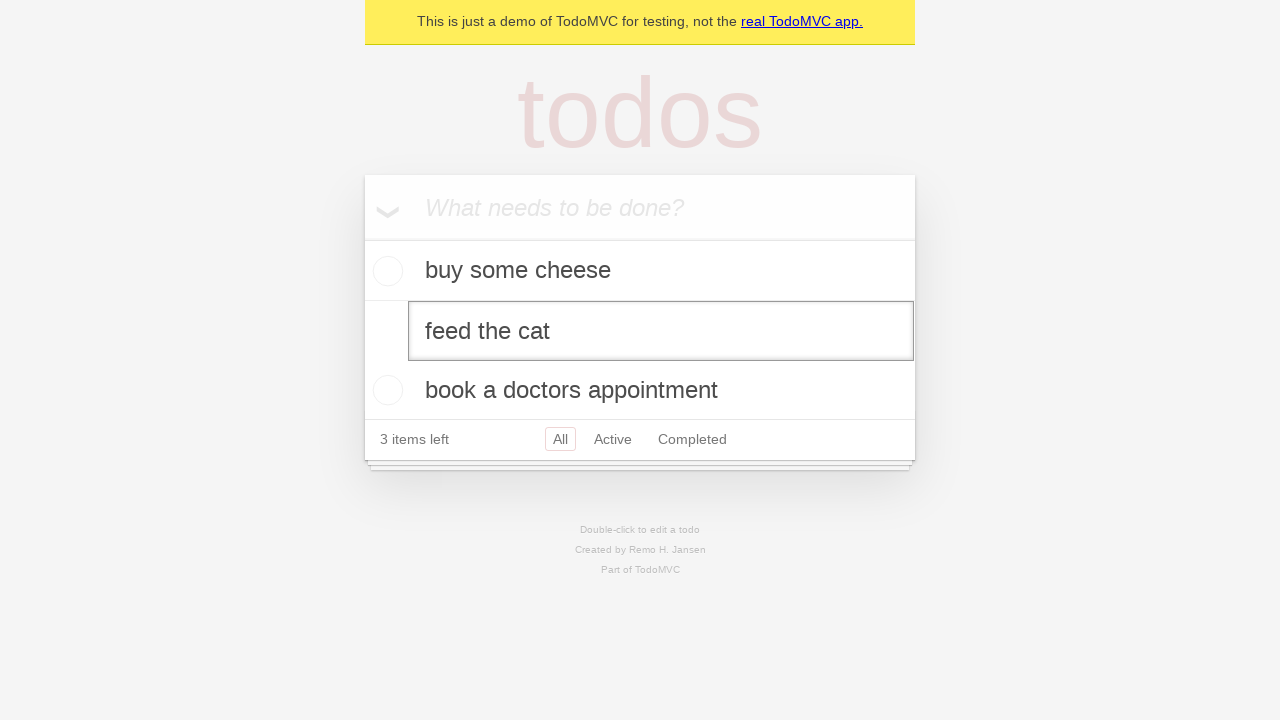

Cleared the edit textbox to empty string on internal:testid=[data-testid="todo-item"s] >> nth=1 >> internal:role=textbox[nam
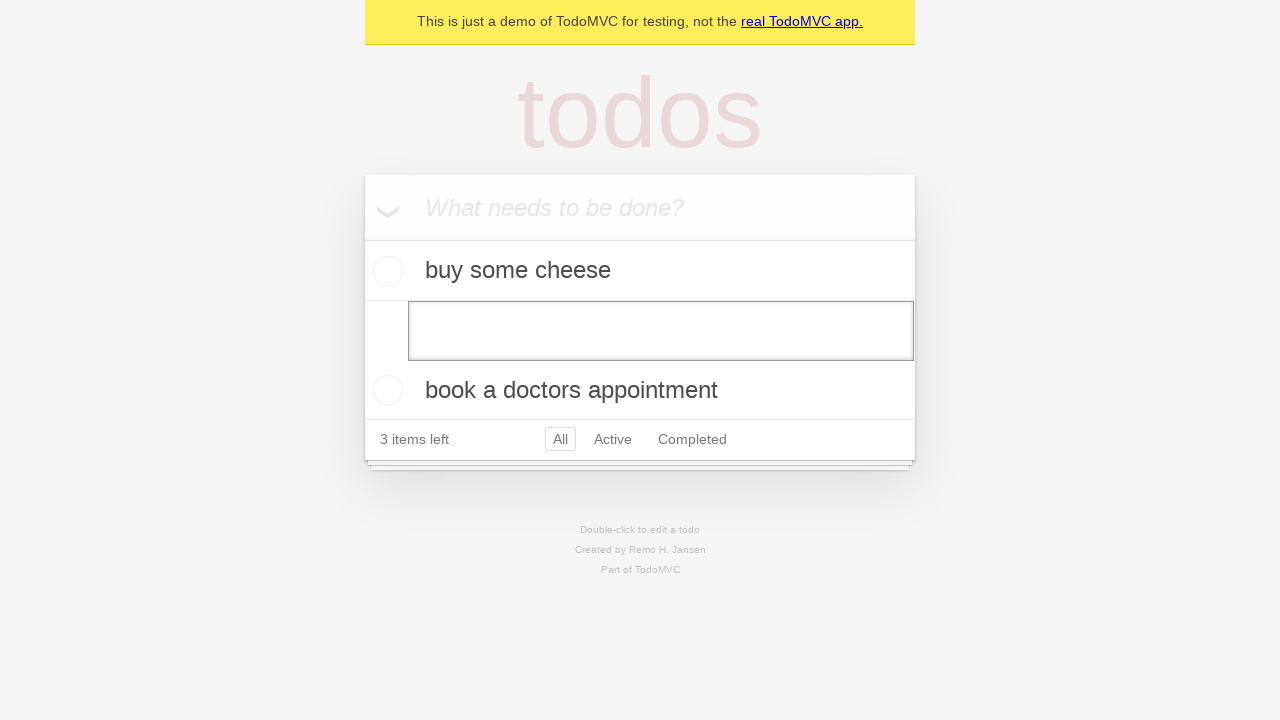

Pressed Enter to confirm empty edit, removing the todo item on internal:testid=[data-testid="todo-item"s] >> nth=1 >> internal:role=textbox[nam
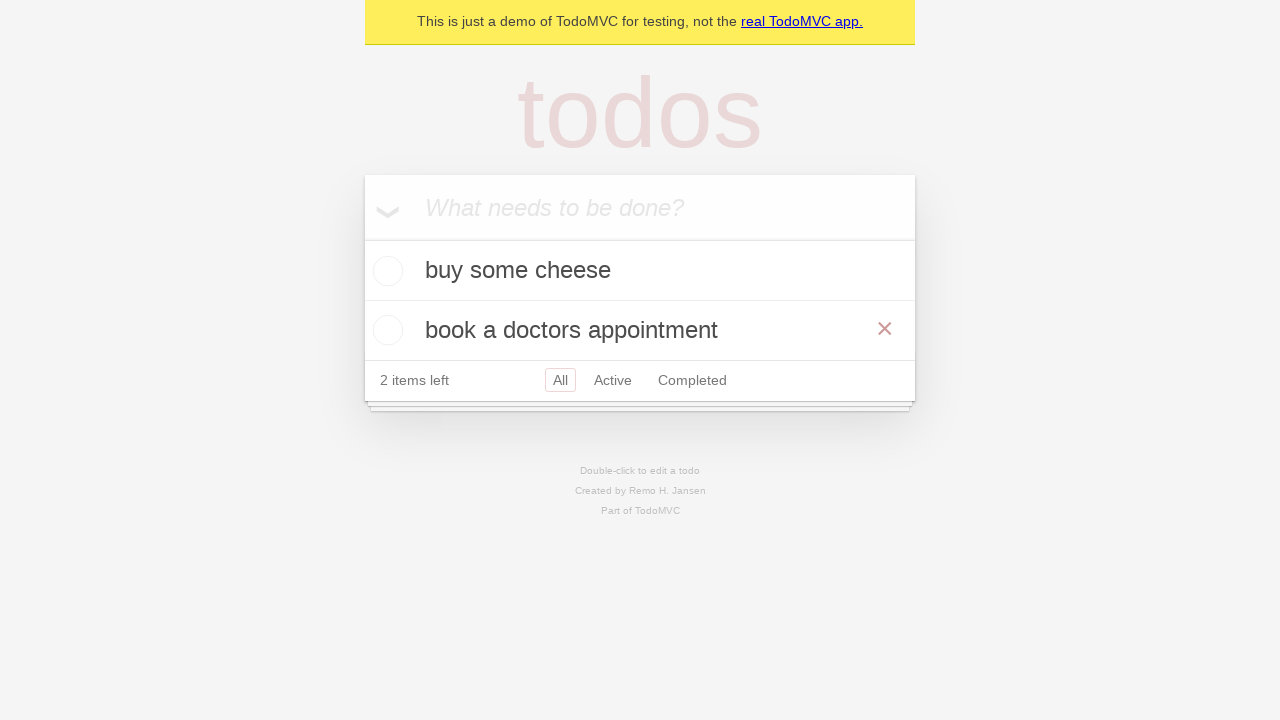

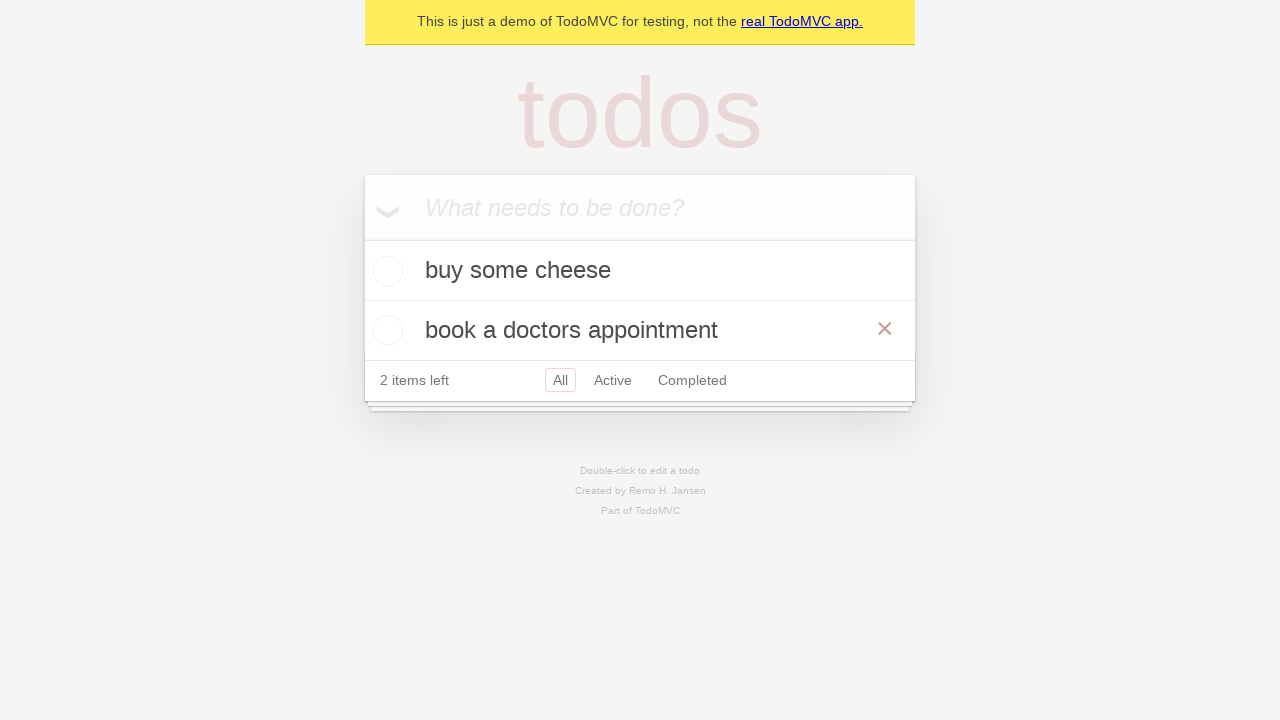